Tests clicking a blue button on a UI testing playground page and handles the resulting alert dialog

Starting URL: http://uitestingplayground.com/classattr

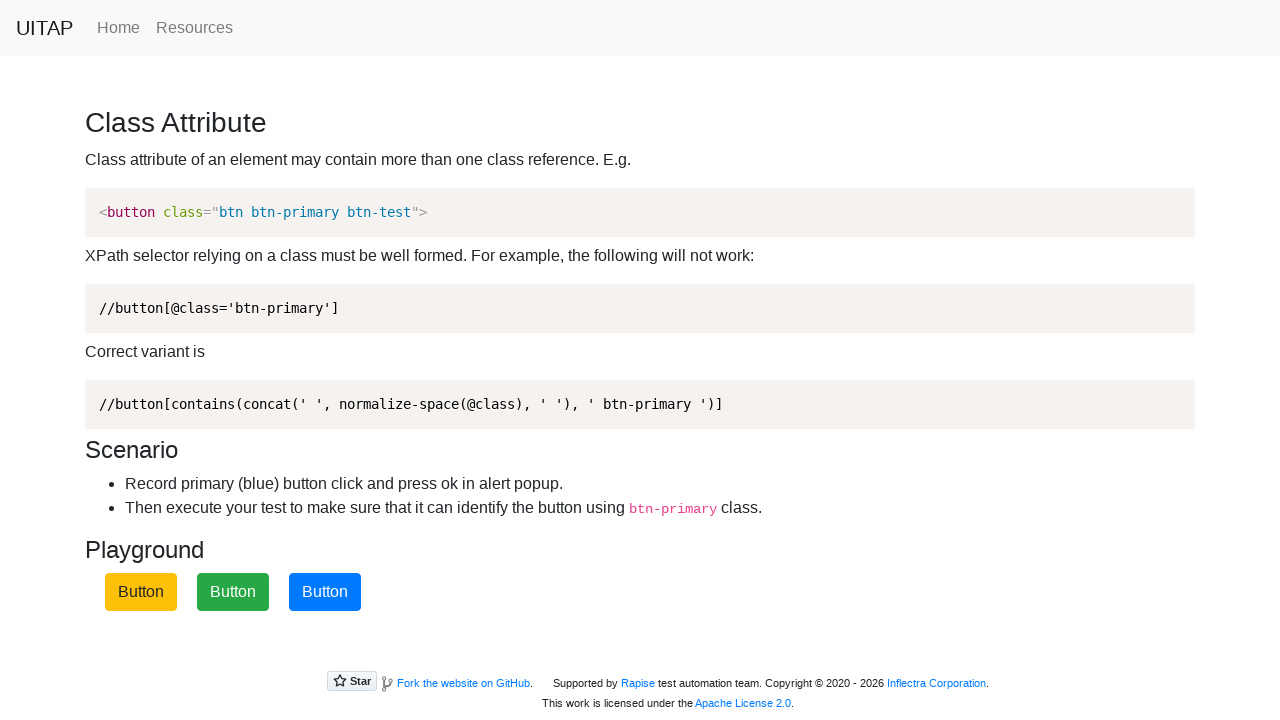

Clicked the blue primary button at (325, 592) on button.btn-primary
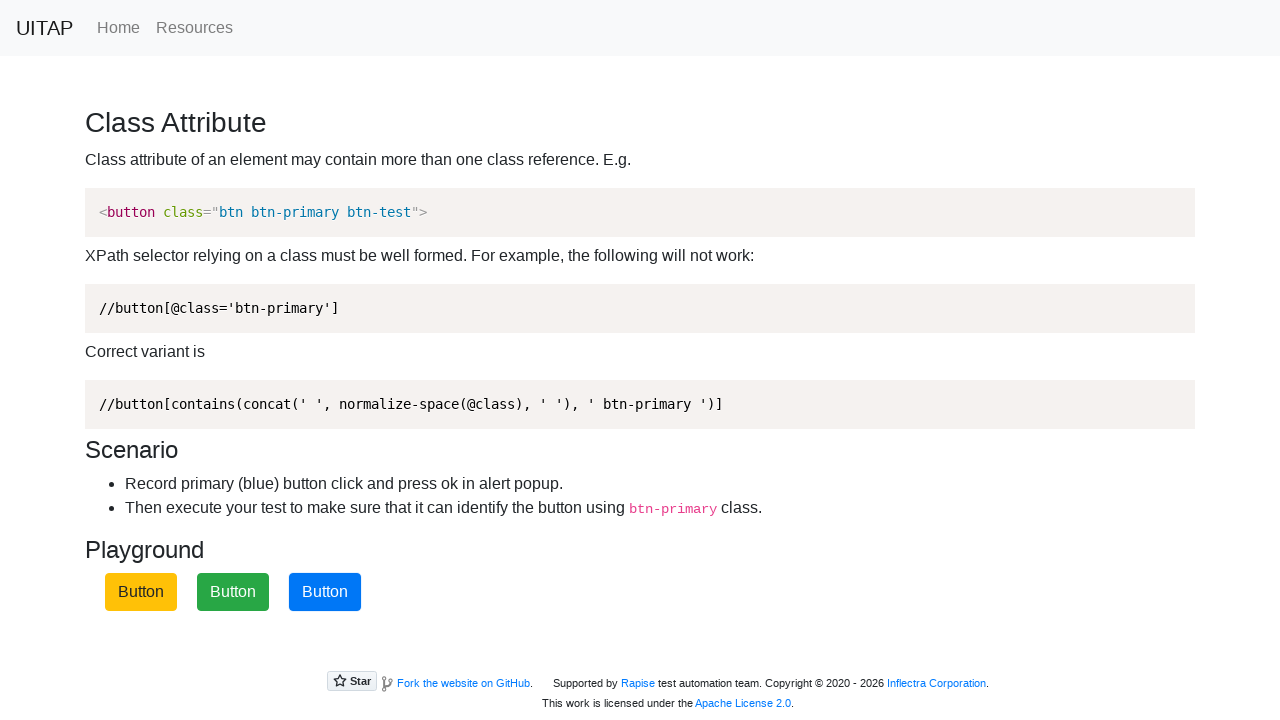

Set up dialog handler to accept alerts
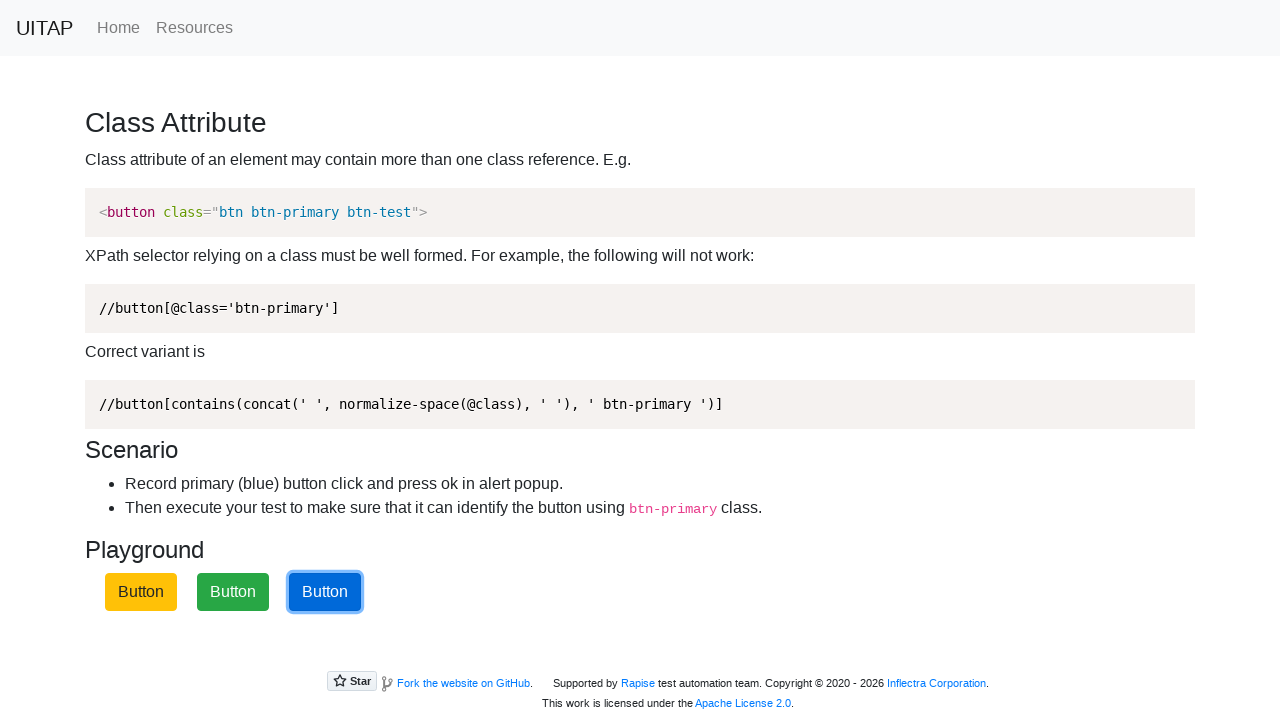

Waited 1000ms for action to complete
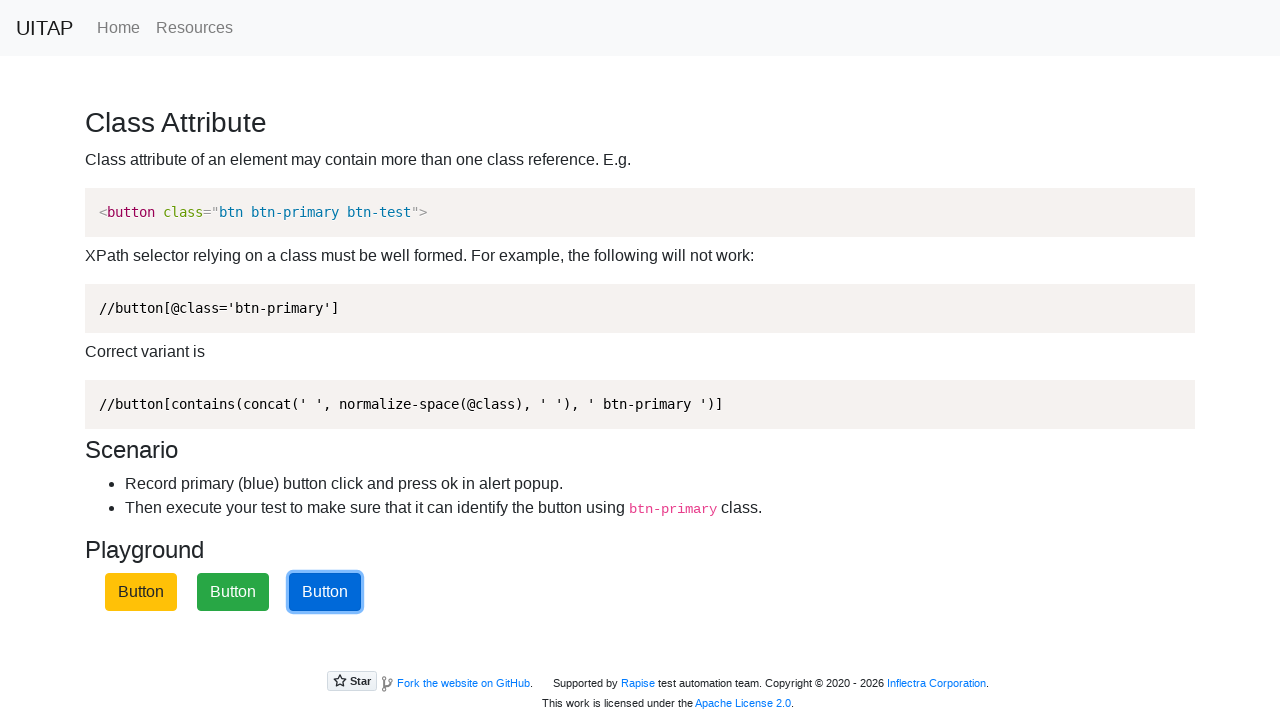

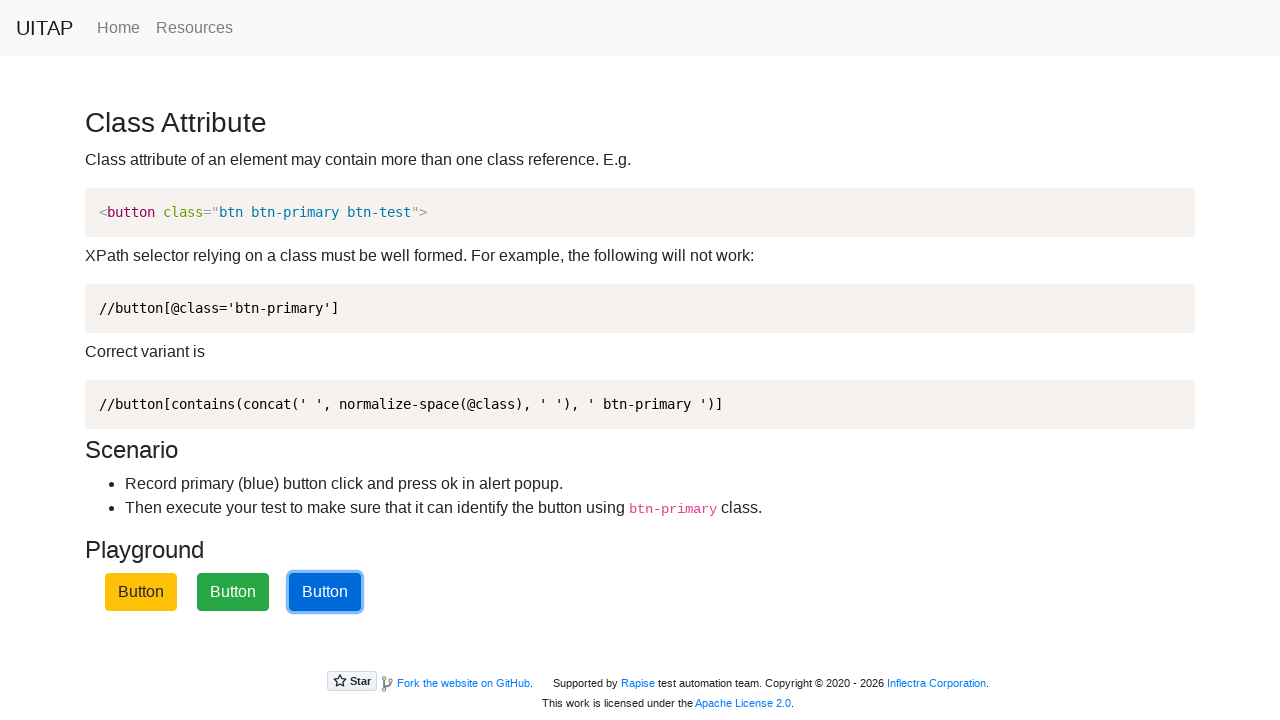